Tests handling of a JavaScript confirm box by clicking to trigger it, accepting it, then triggering again and dismissing it

Starting URL: https://automationbysqatools.blogspot.com/2020/08/alerts.html

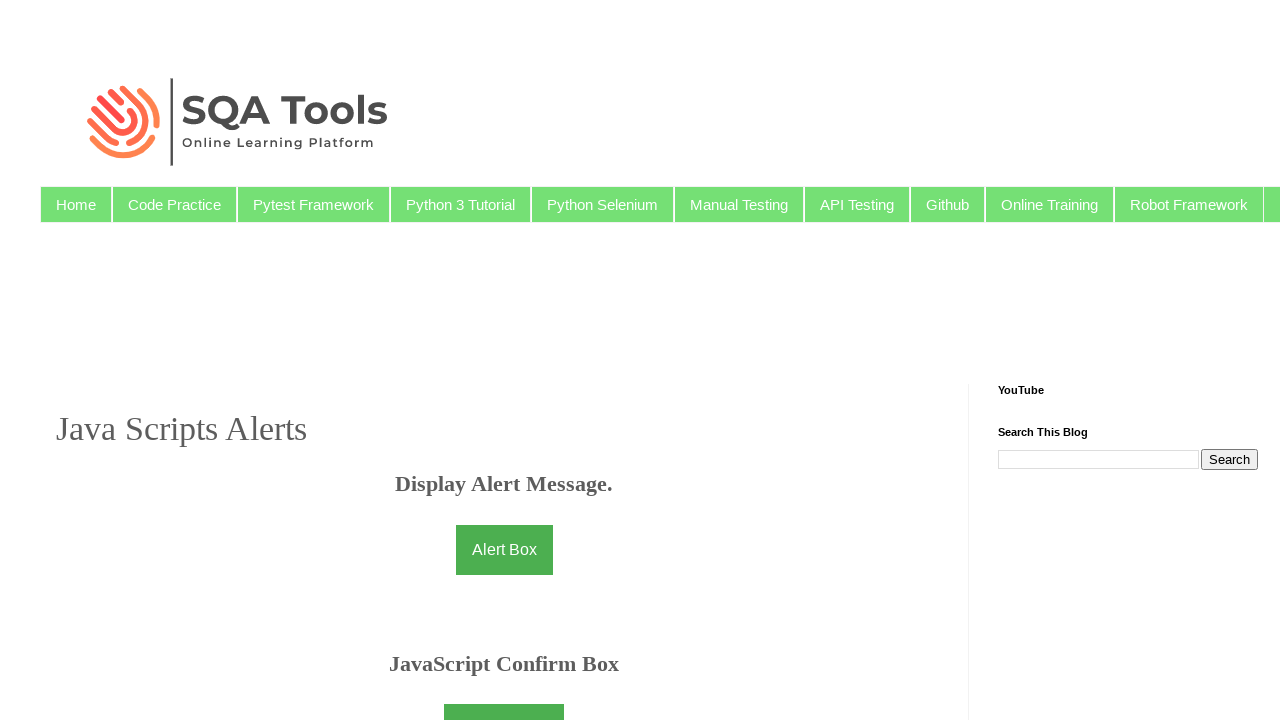

Set up dialog handler to accept confirm box
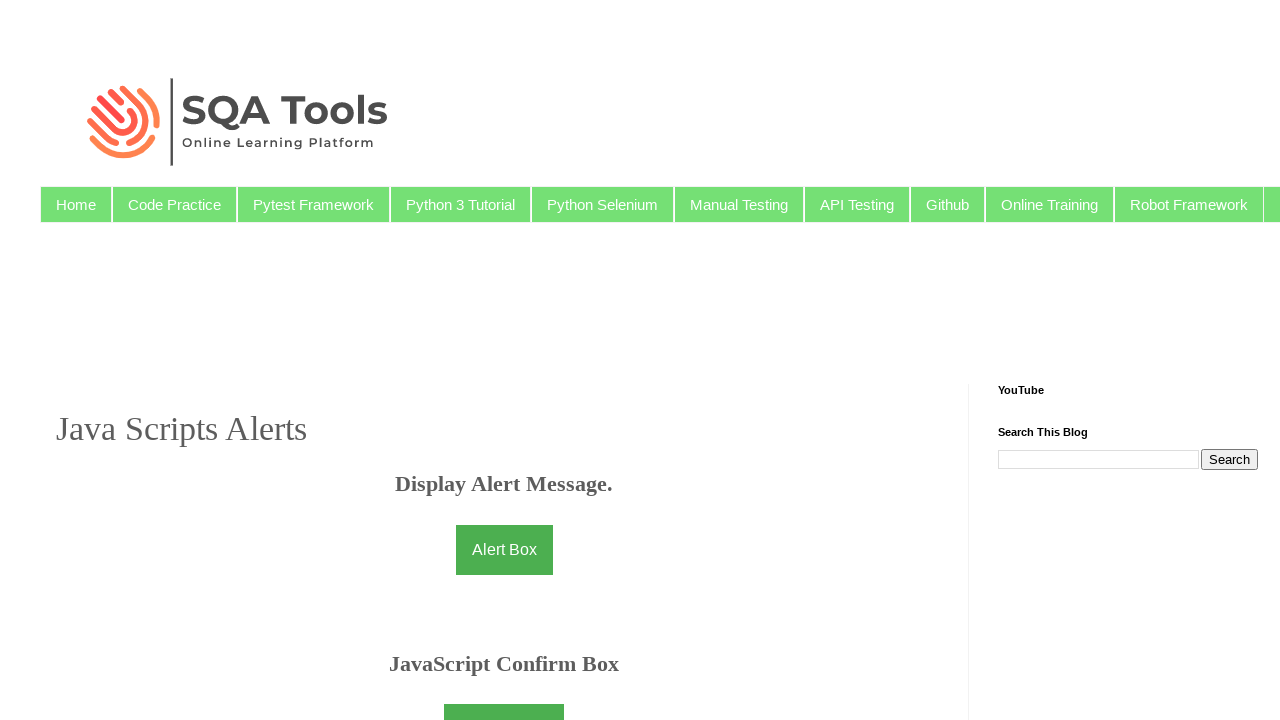

Clicked button to trigger confirm box at (504, 695) on xpath=//button[@onclick = 'myFunction()']
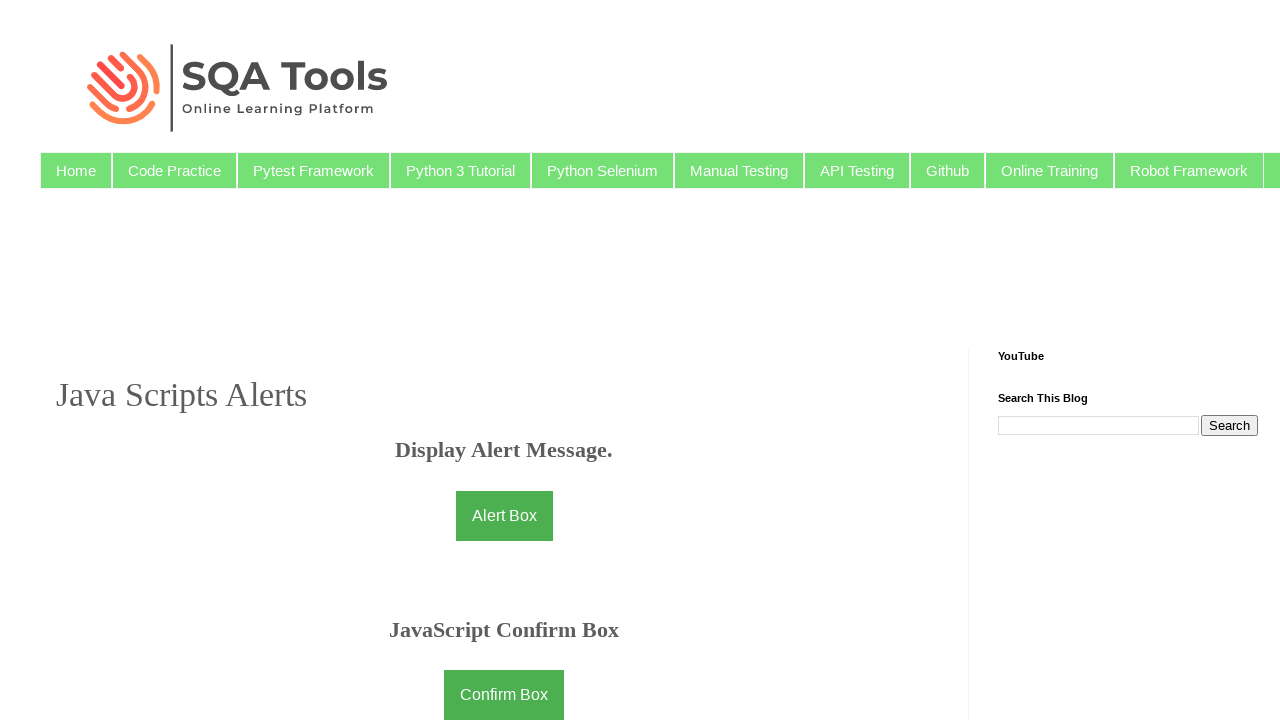

Waited for demo paragraph element to appear after accepting confirm box
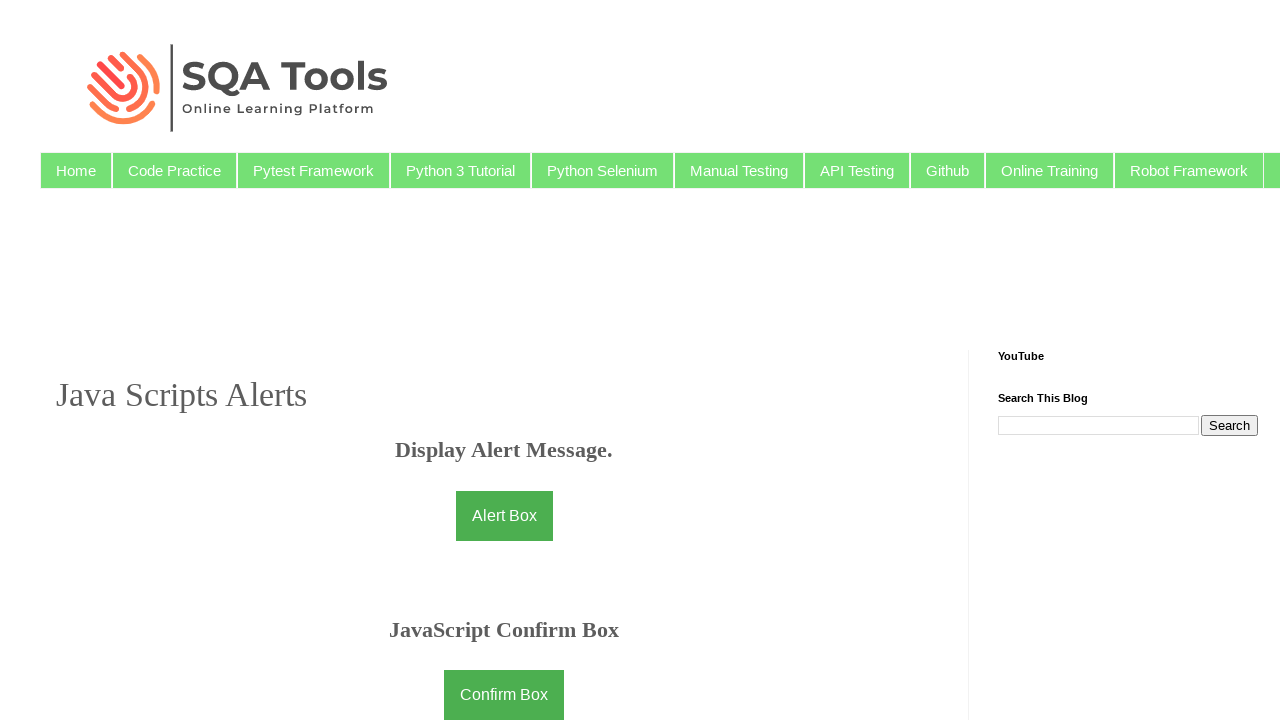

Retrieved text content from demo paragraph after accepting confirm
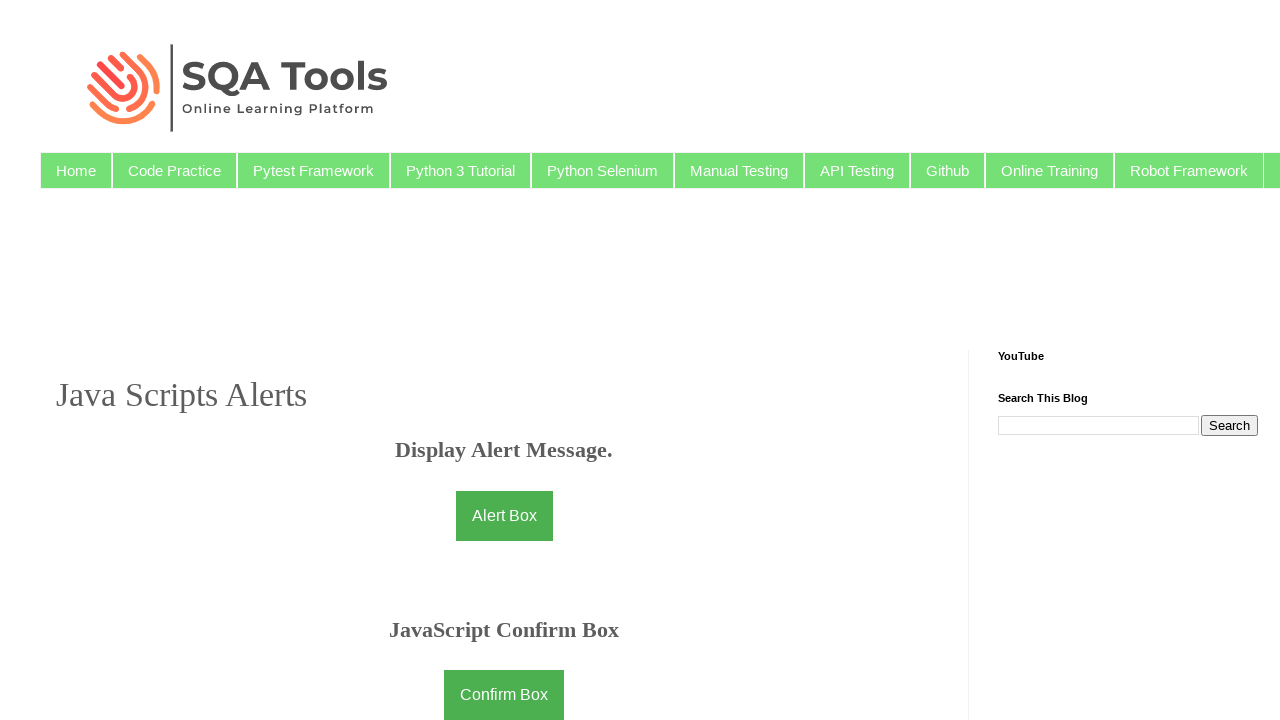

Set up dialog handler to dismiss confirm box
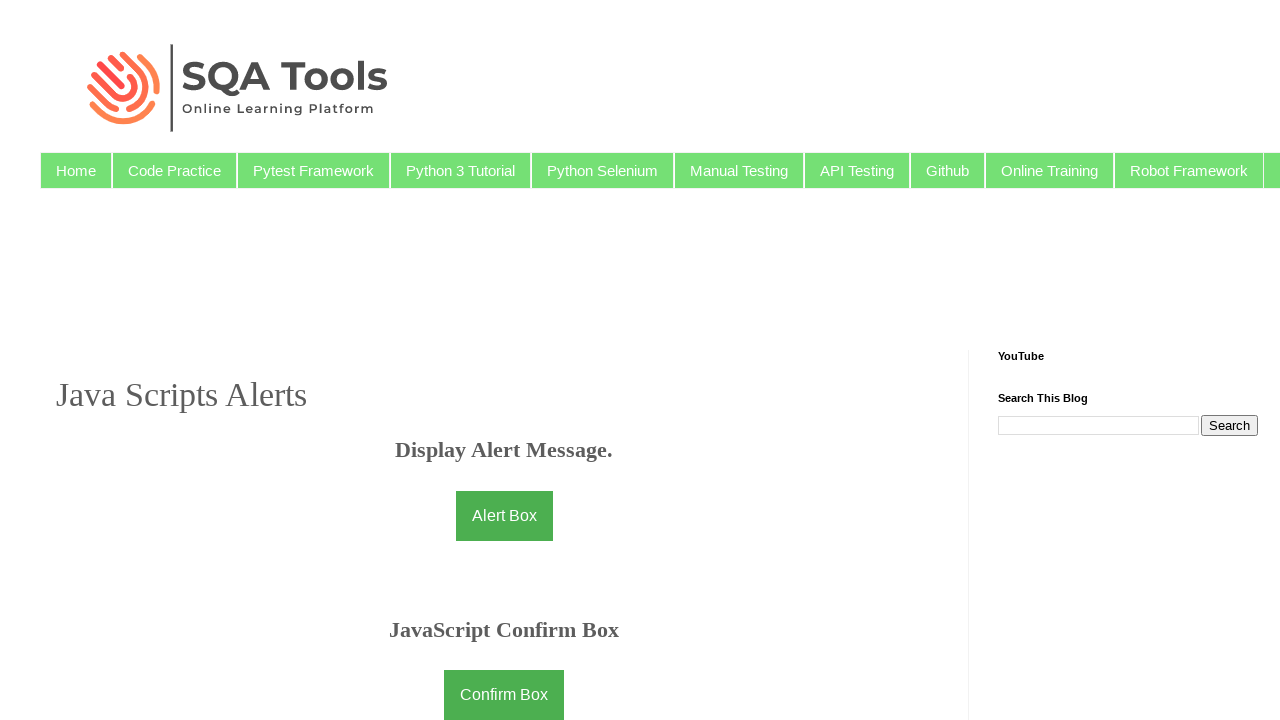

Clicked button again to trigger confirm box for dismissal test at (504, 695) on xpath=//button[@onclick = 'myFunction()']
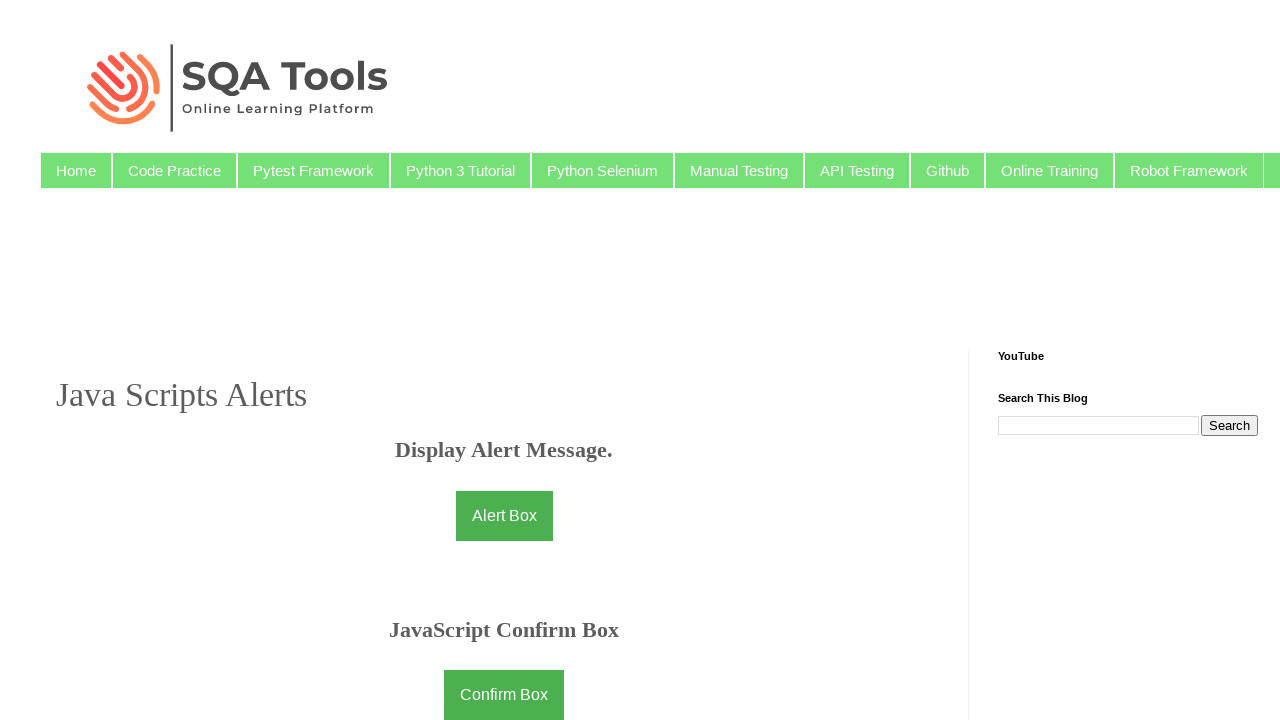

Waited 500ms for UI update after dismissing confirm box
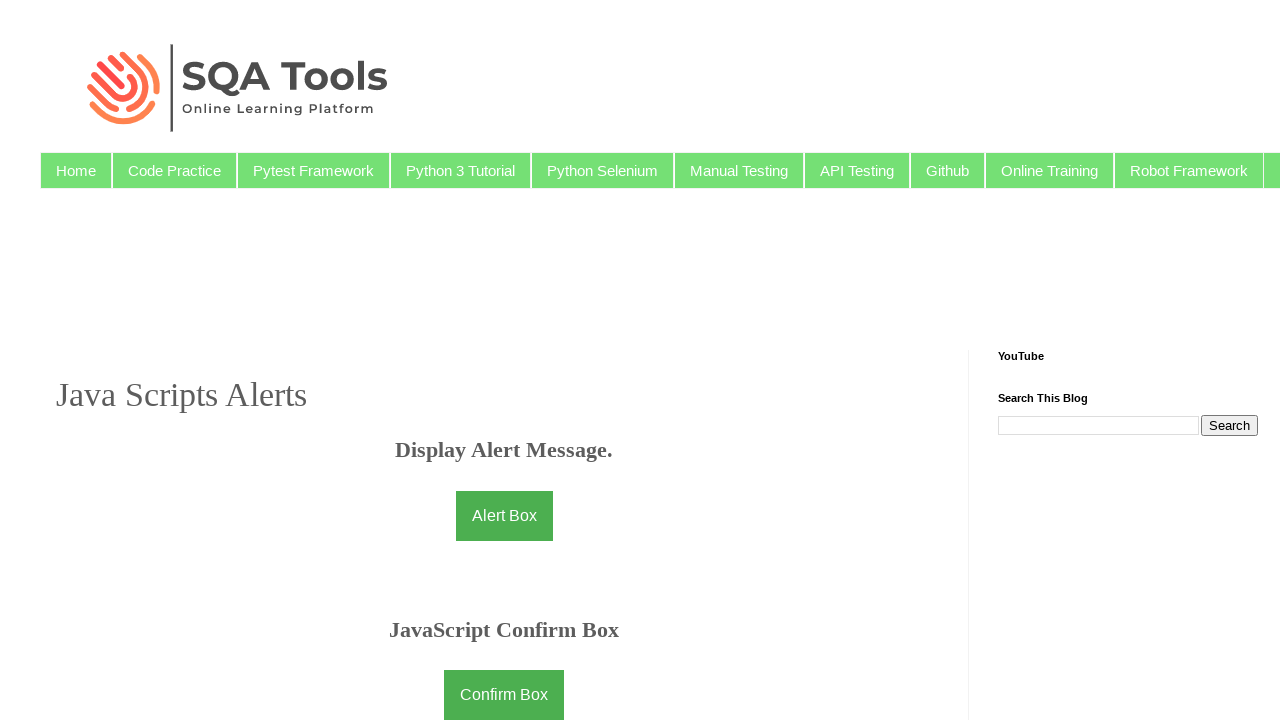

Retrieved text content from demo paragraph after dismissing confirm
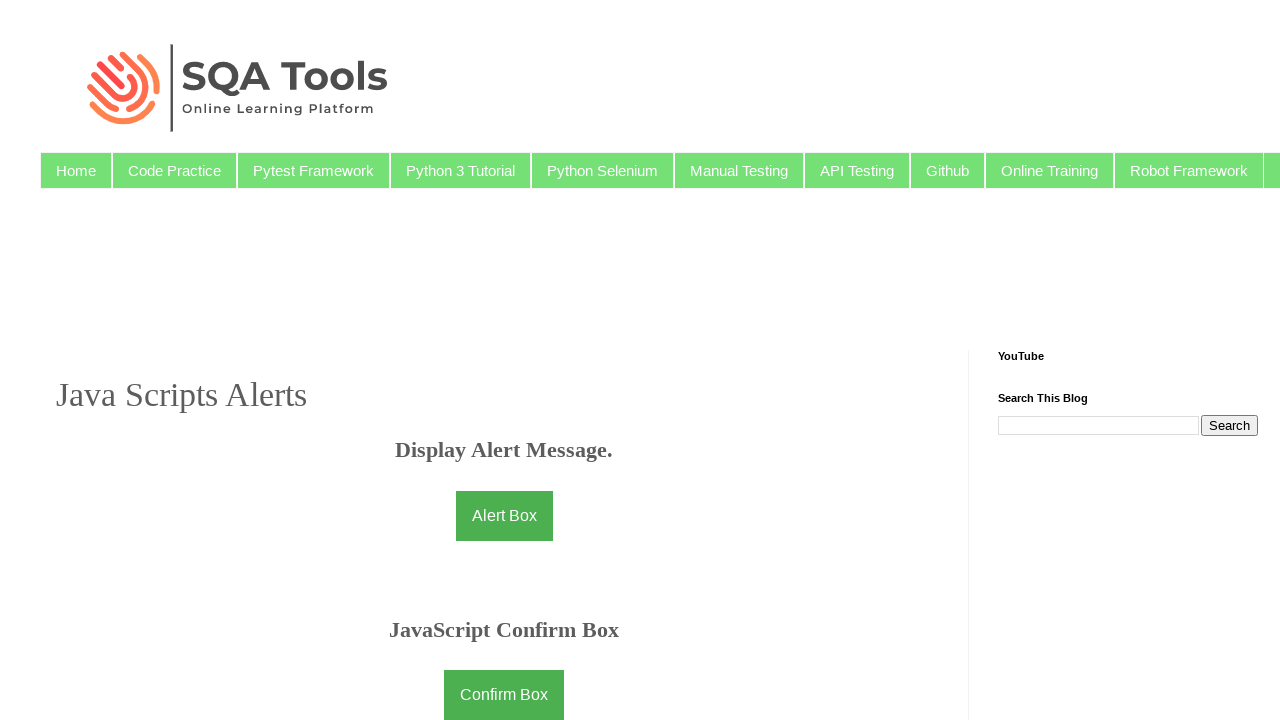

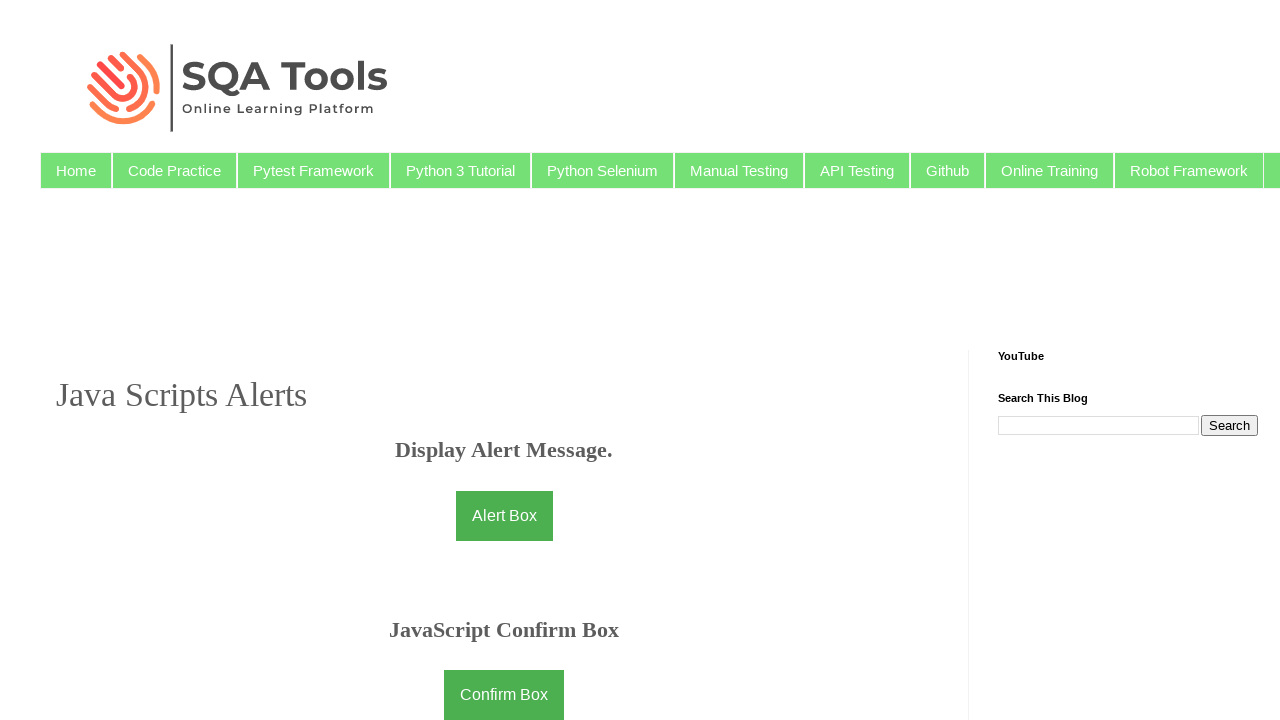